Tests XPath navigation techniques by clicking a button found using sibling traversal and retrieving text from another button using parent-child traversal

Starting URL: https://rahulshettyacademy.com/AutomationPractice/

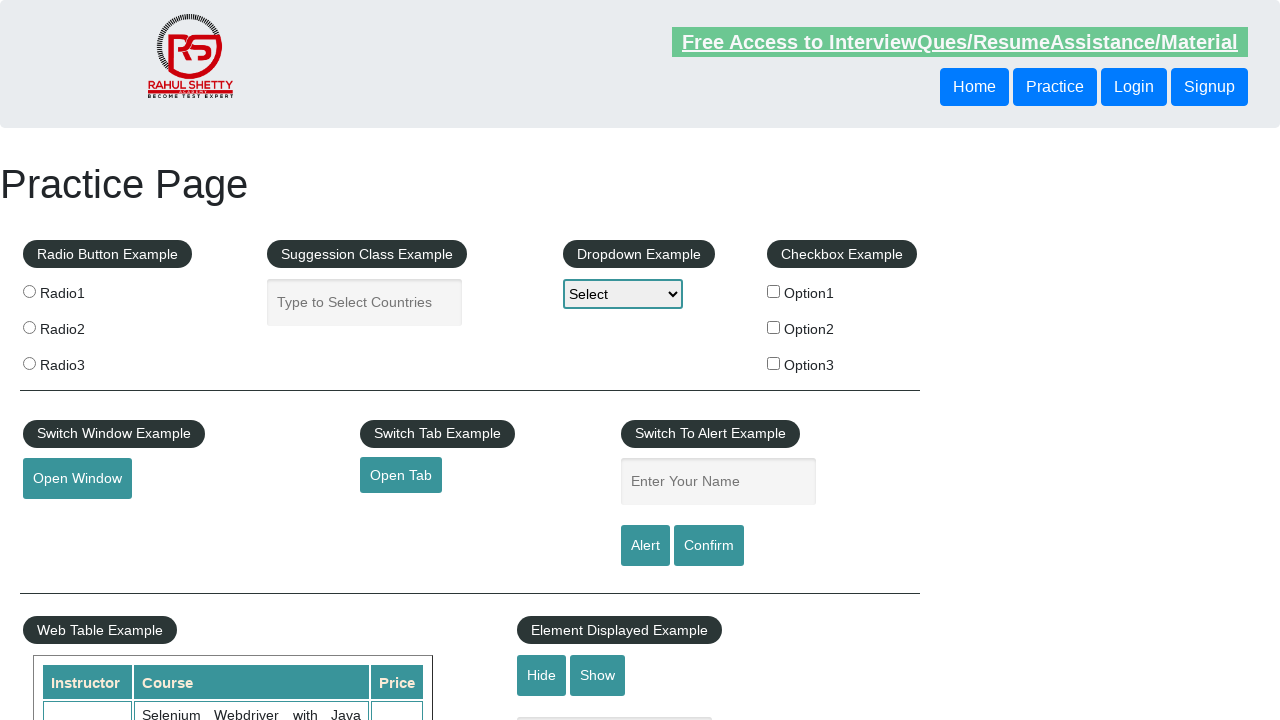

Clicked button using XPath sibling traversal (following-sibling) at (1134, 87) on xpath=//header/div/button[1]/following-sibling::button[1]
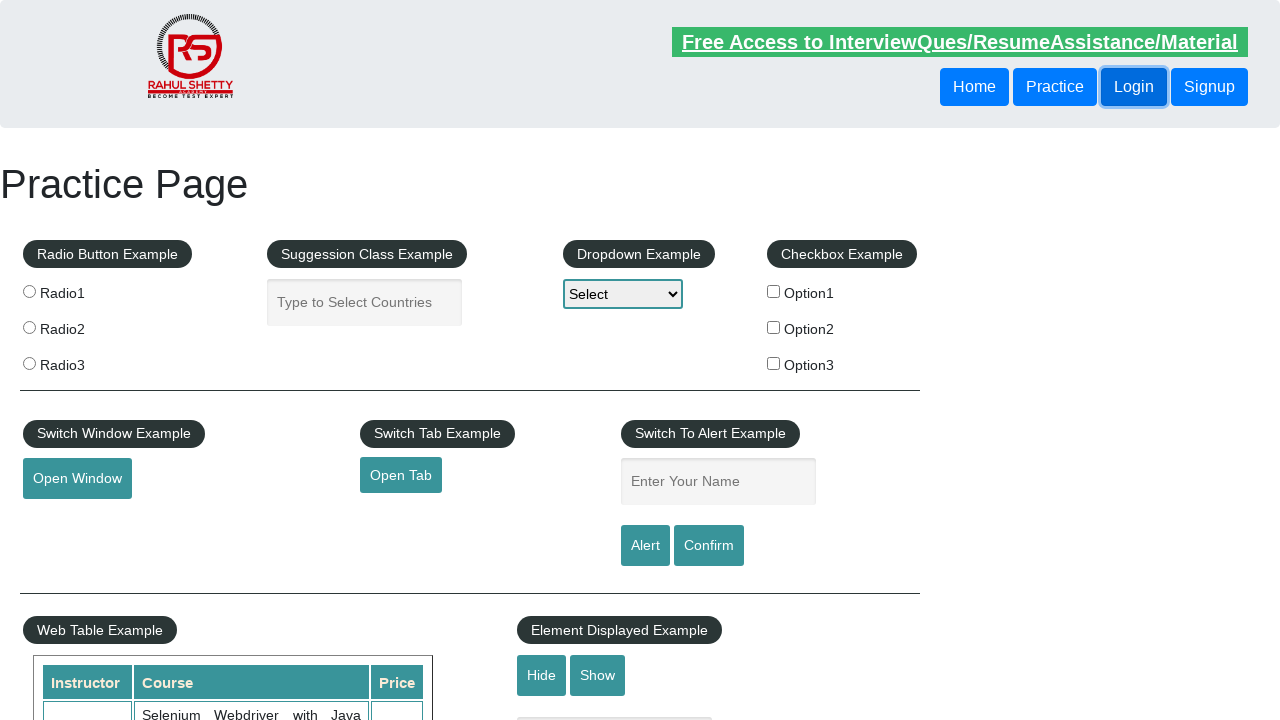

Retrieved text from button using XPath parent-child traversal
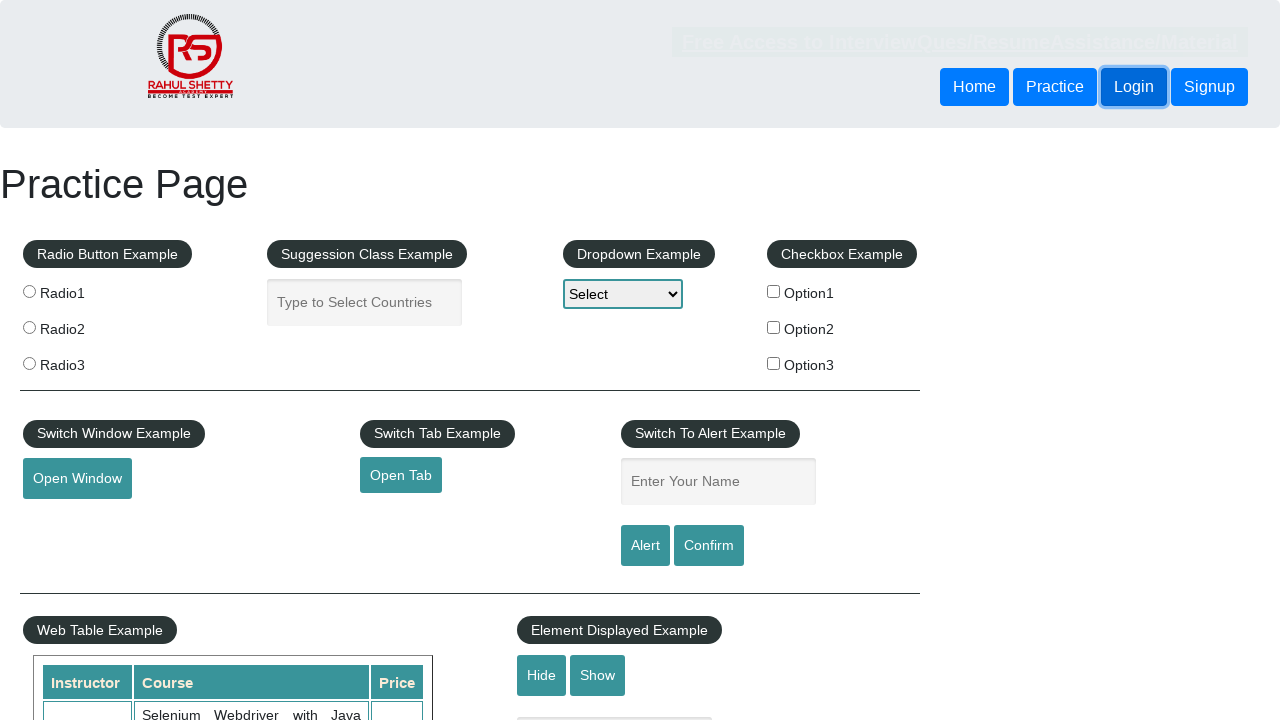

Printed button text to console
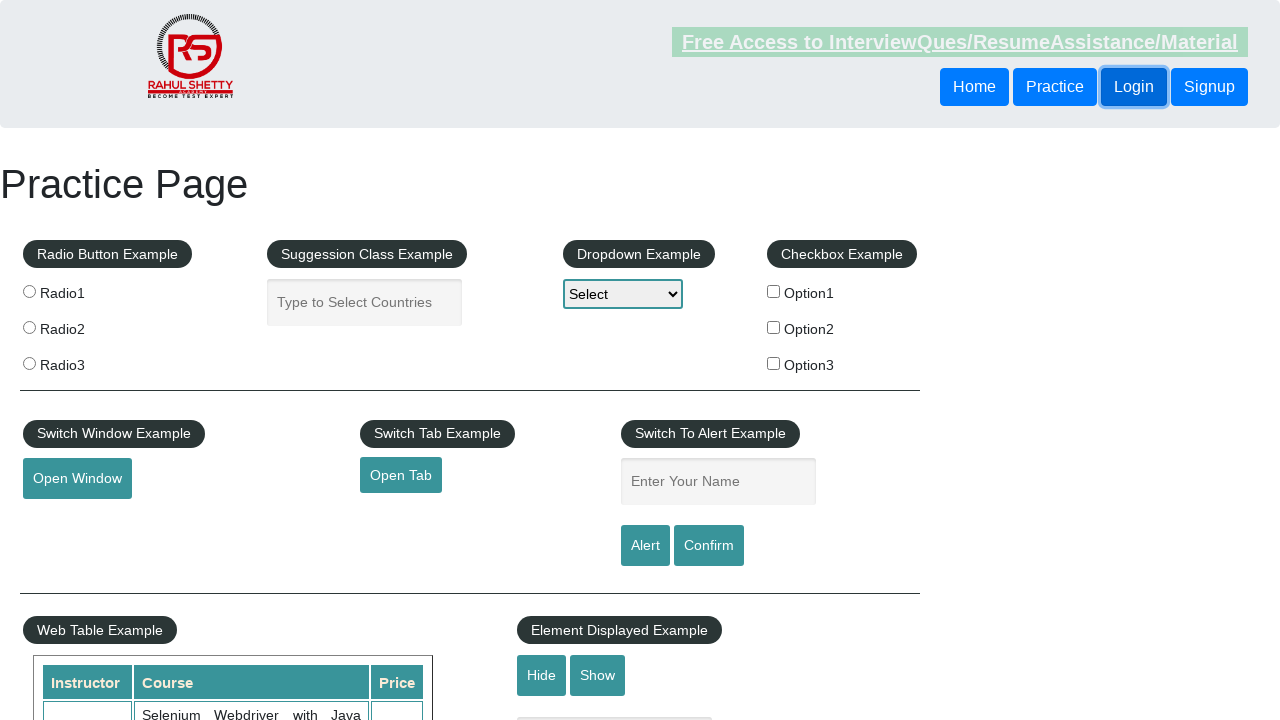

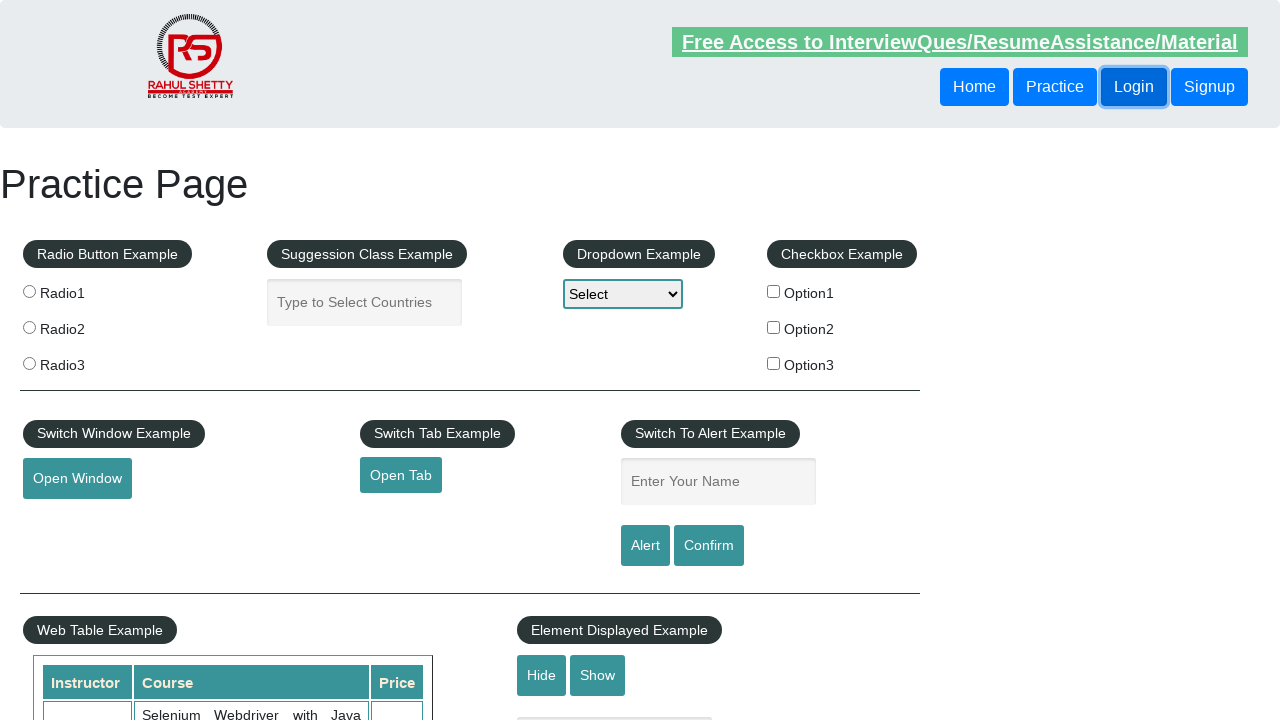